Clicks on all elements with class 'col col--6' on the Playwright homepage and verifies the page title contains 'Playwright'

Starting URL: https://playwright.dev/

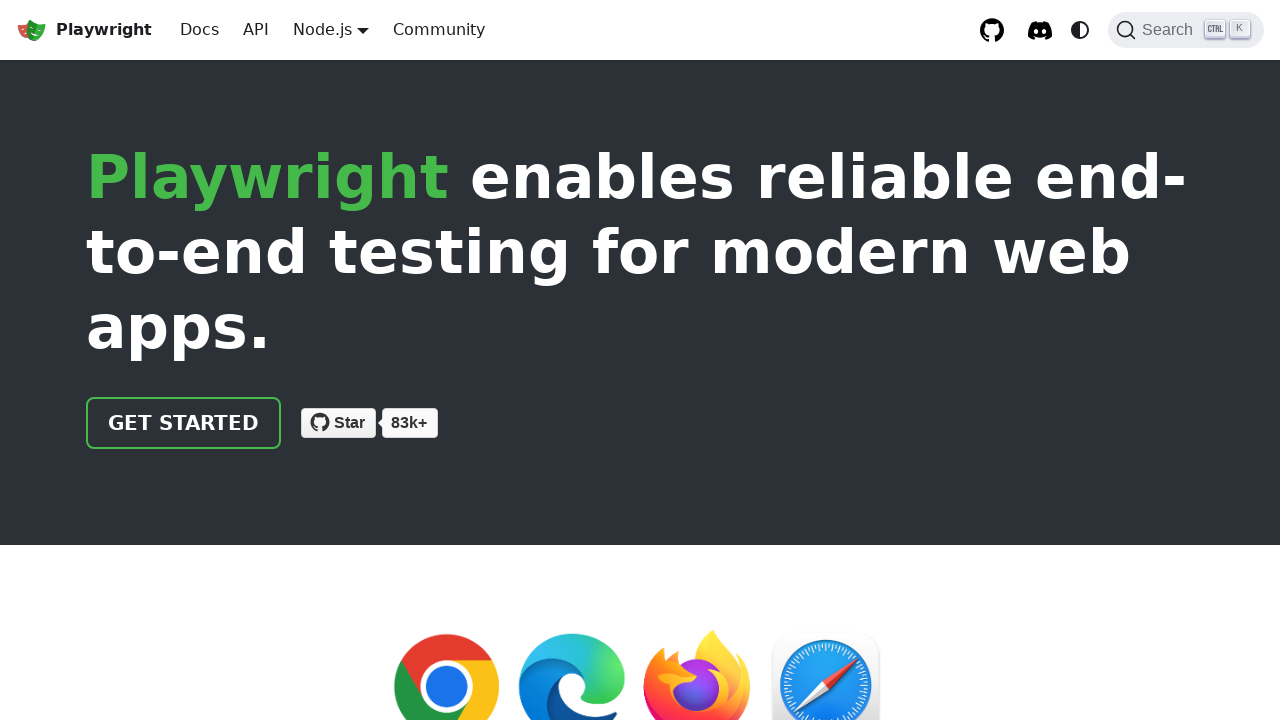

Located all elements with class 'col col--6'
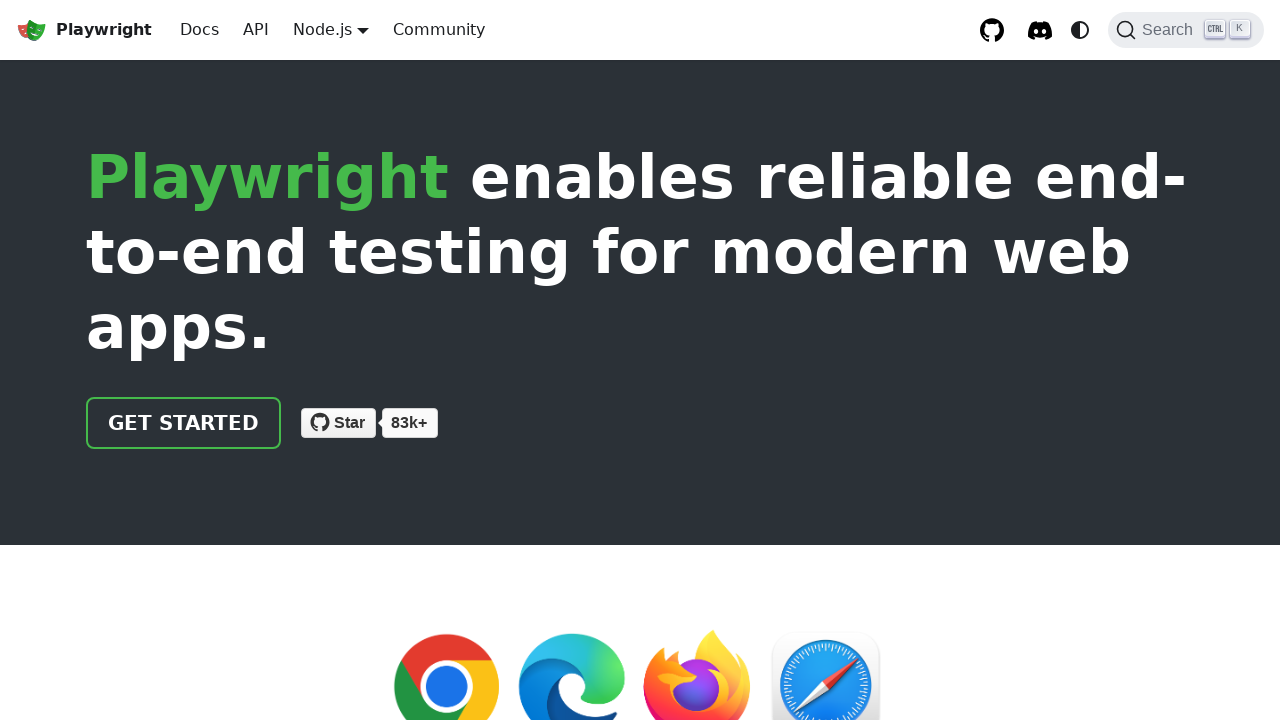

Counted 9 elements with class 'col col--6'
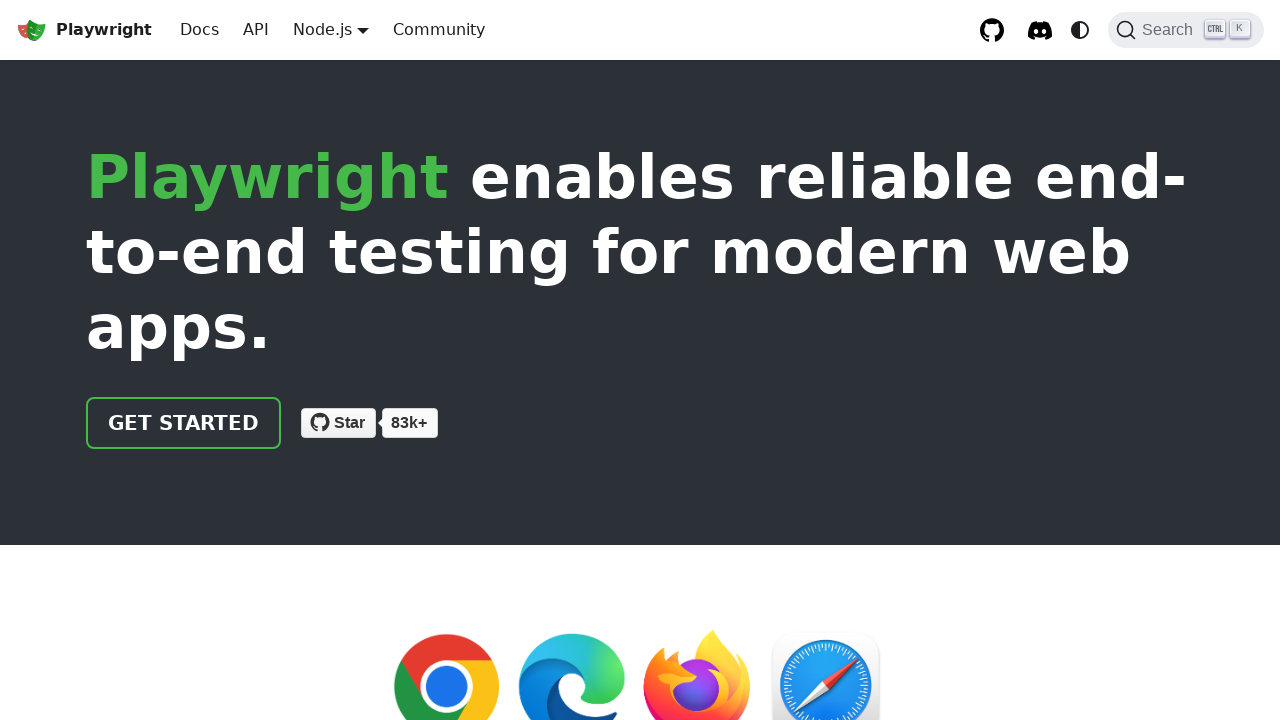

Clicked element 1 of 9 with class 'col col--6' at (355, 360) on .col.col--6 >> nth=0
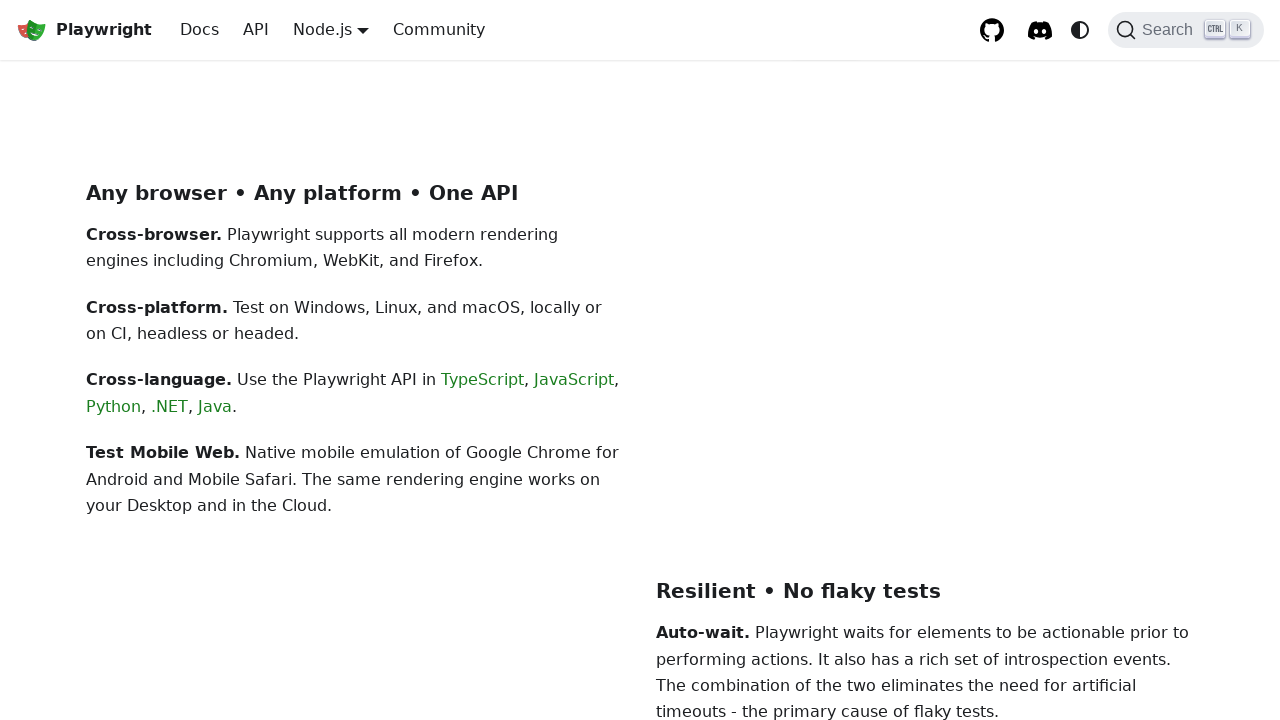

Clicked element 2 of 9 with class 'col col--6' at (925, 360) on .col.col--6 >> nth=1
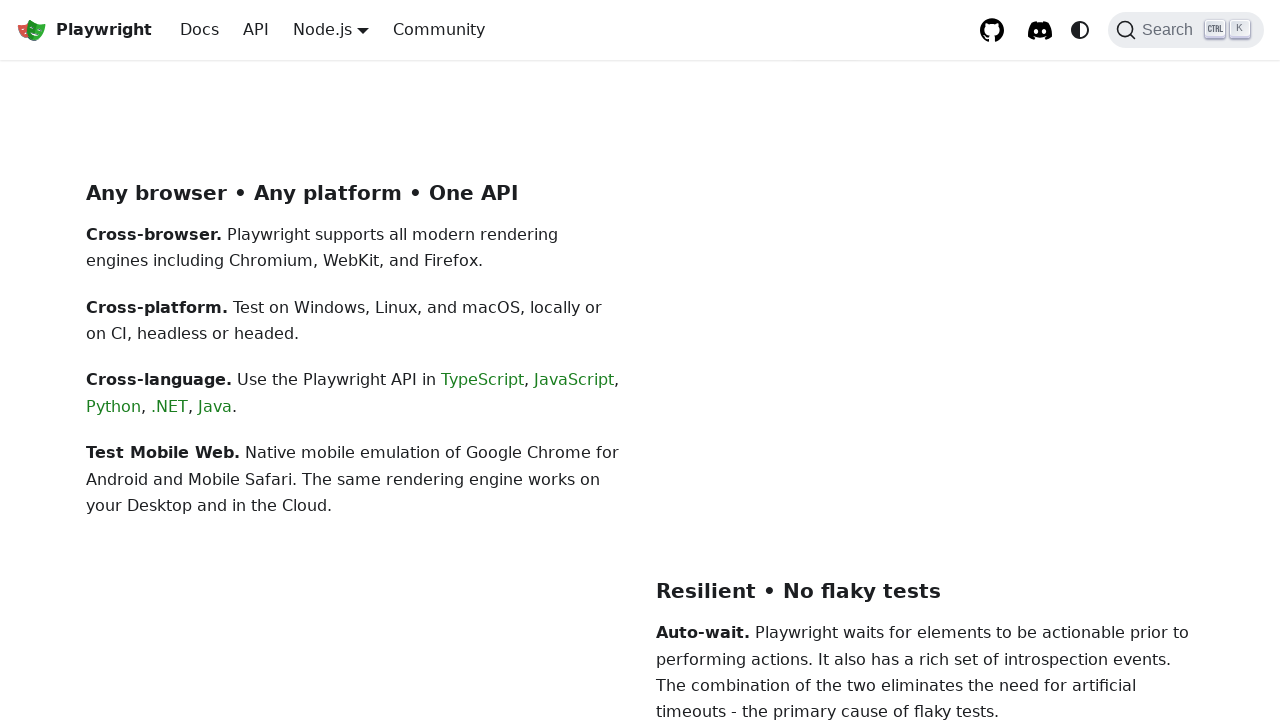

Clicked element 3 of 9 with class 'col col--6' at (355, 551) on .col.col--6 >> nth=2
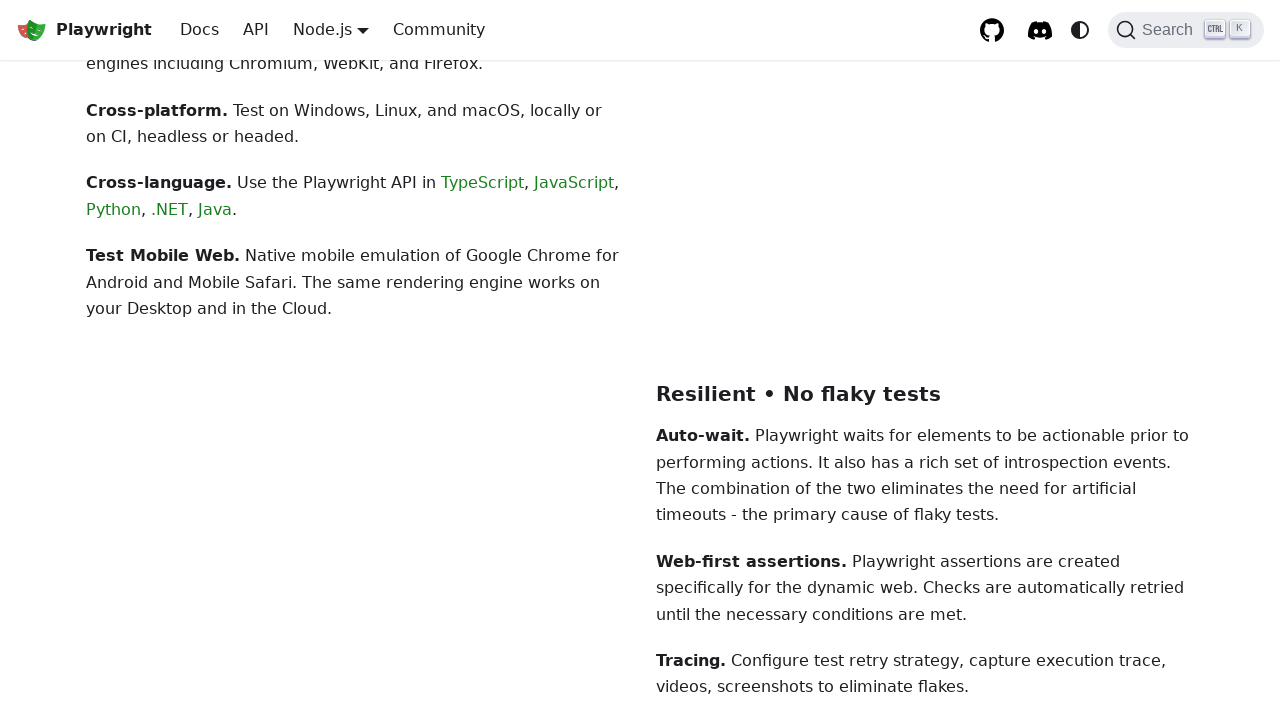

Clicked element 4 of 9 with class 'col col--6' at (925, 551) on .col.col--6 >> nth=3
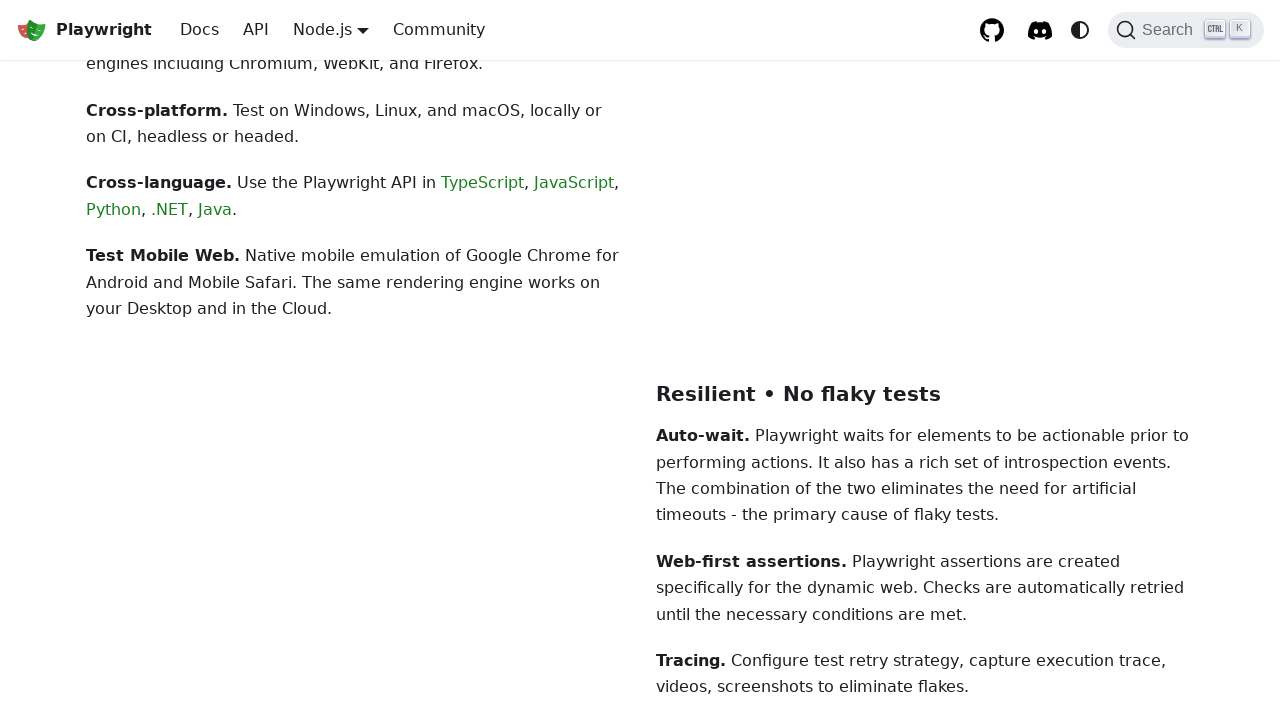

Clicked element 5 of 9 with class 'col col--6' at (355, 361) on .col.col--6 >> nth=4
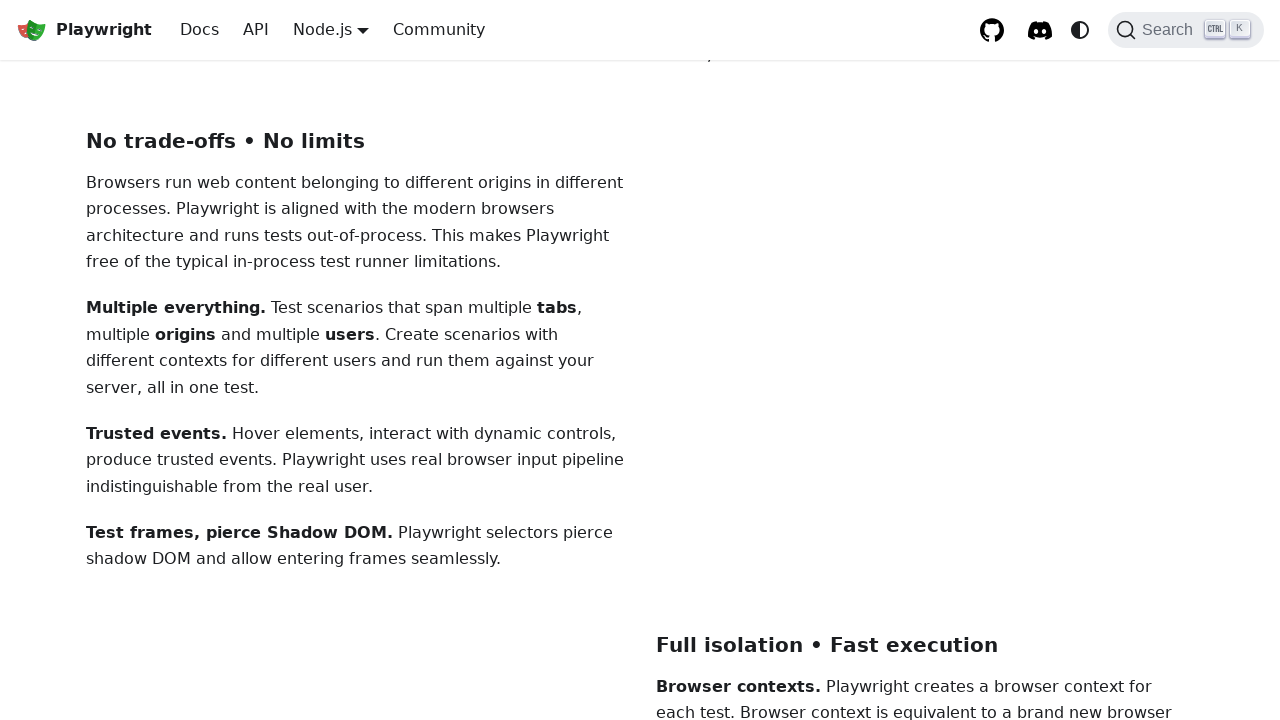

Clicked element 6 of 9 with class 'col col--6' at (925, 361) on .col.col--6 >> nth=5
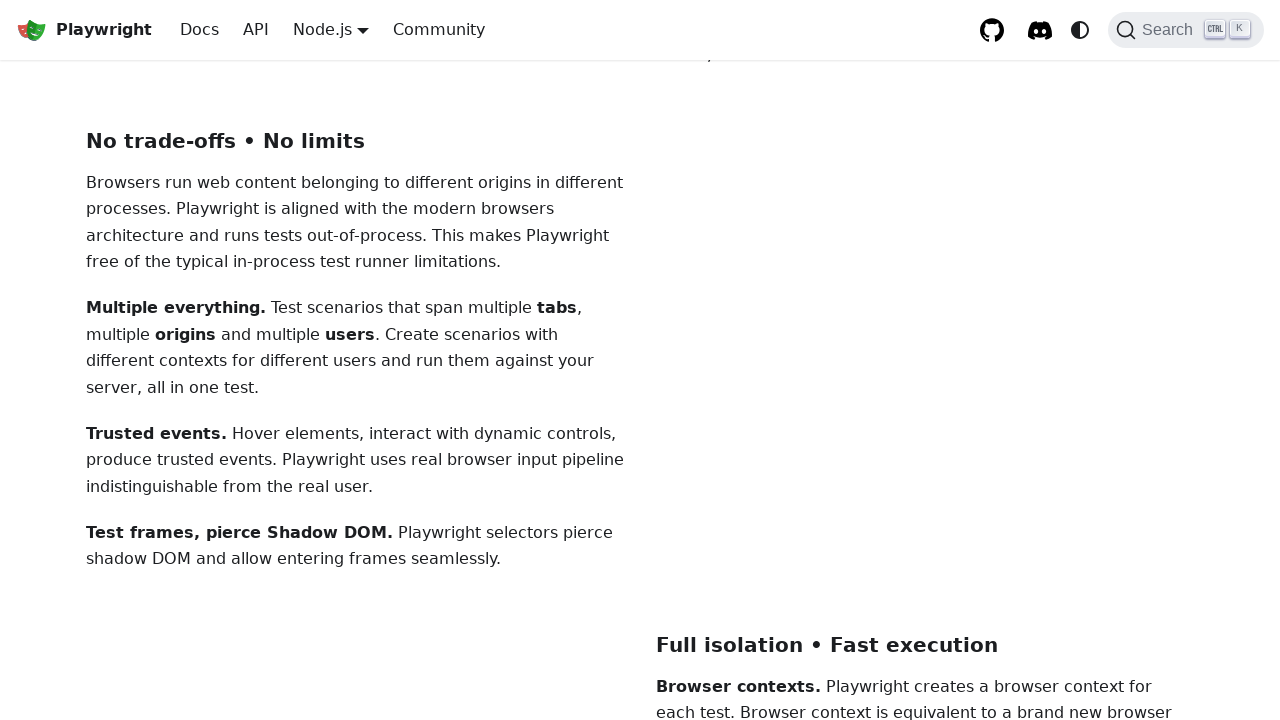

Clicked element 7 of 9 with class 'col col--6' at (355, 587) on .col.col--6 >> nth=6
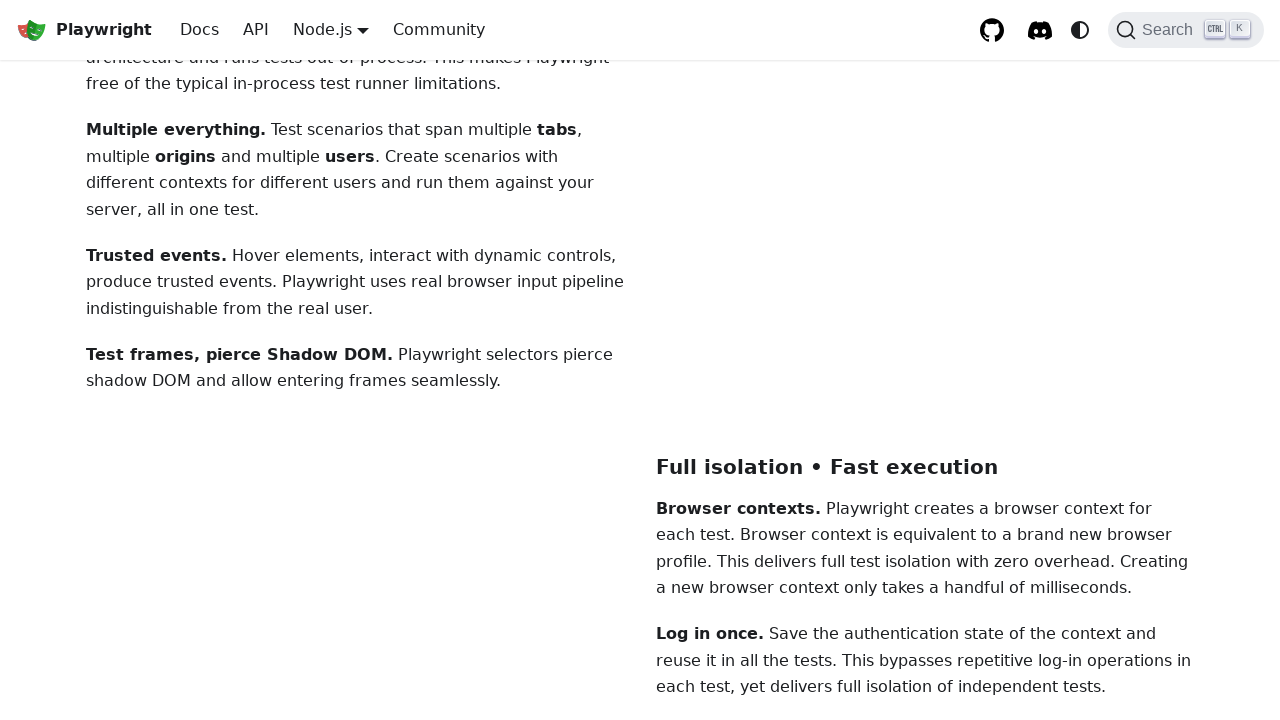

Clicked element 8 of 9 with class 'col col--6' at (925, 587) on .col.col--6 >> nth=7
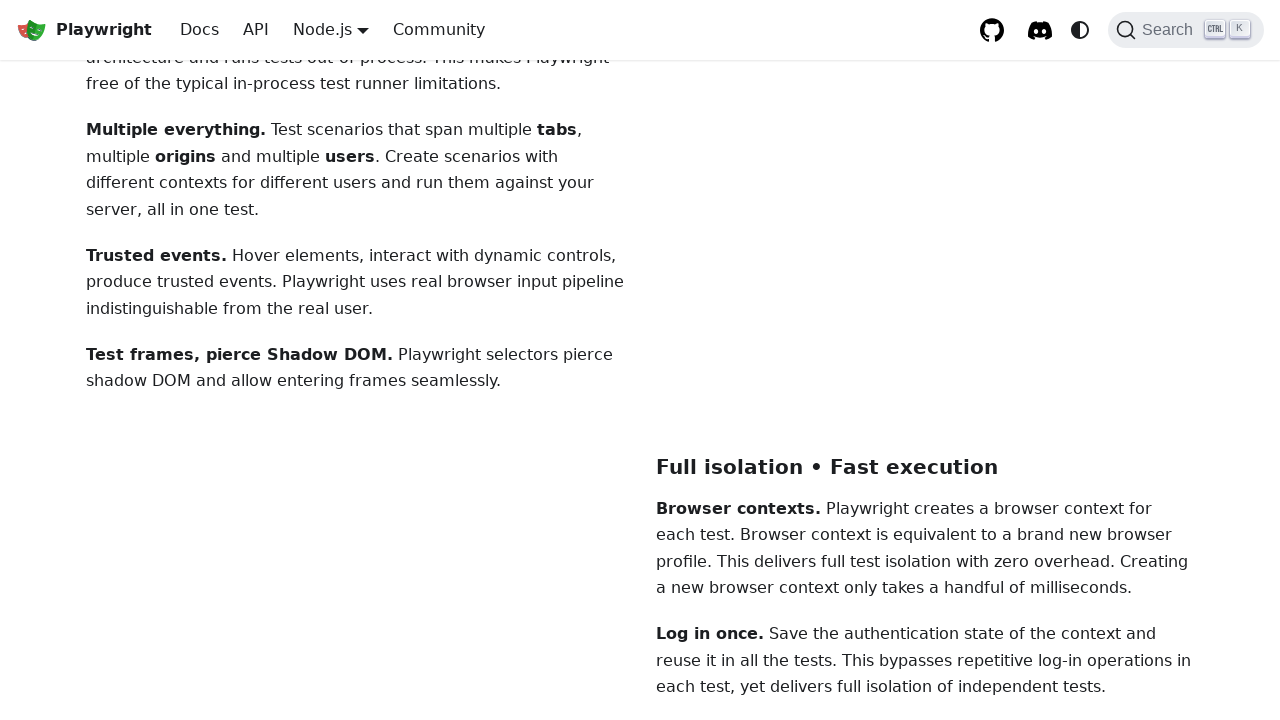

Clicked element 9 of 9 with class 'col col--6' at (355, 360) on .col.col--6 >> nth=8
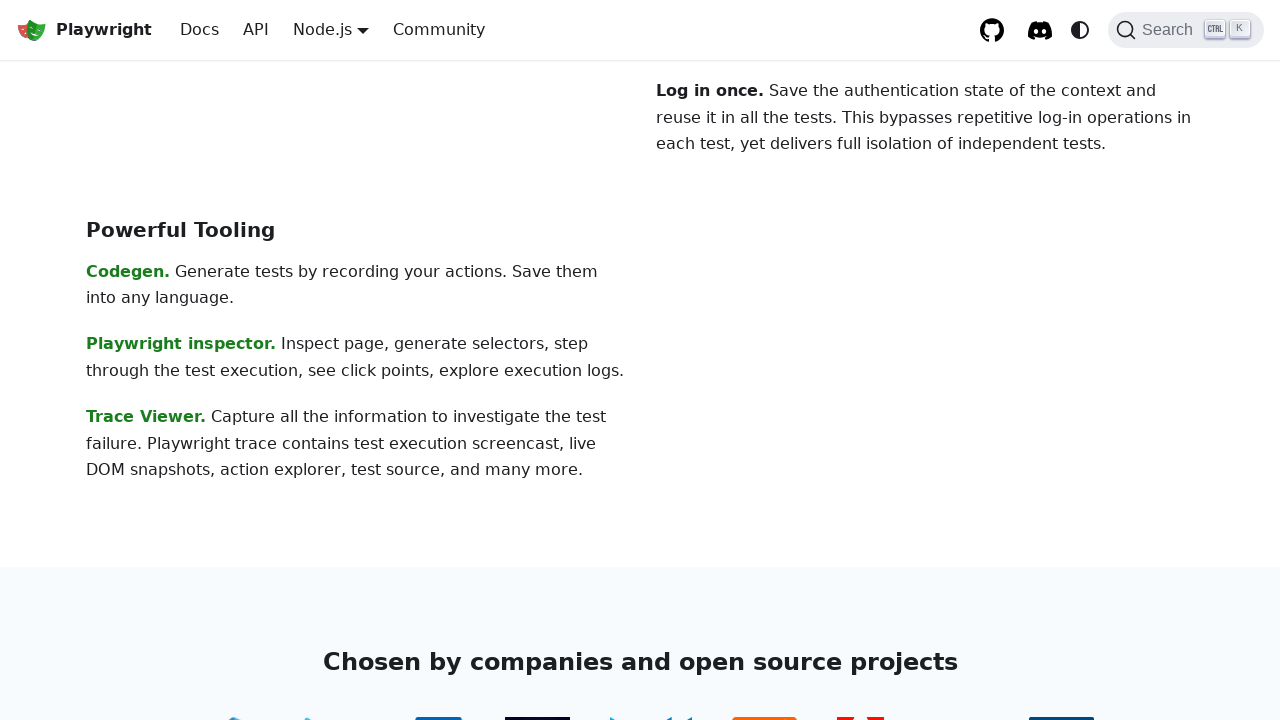

Verified that page title contains 'Playwright'
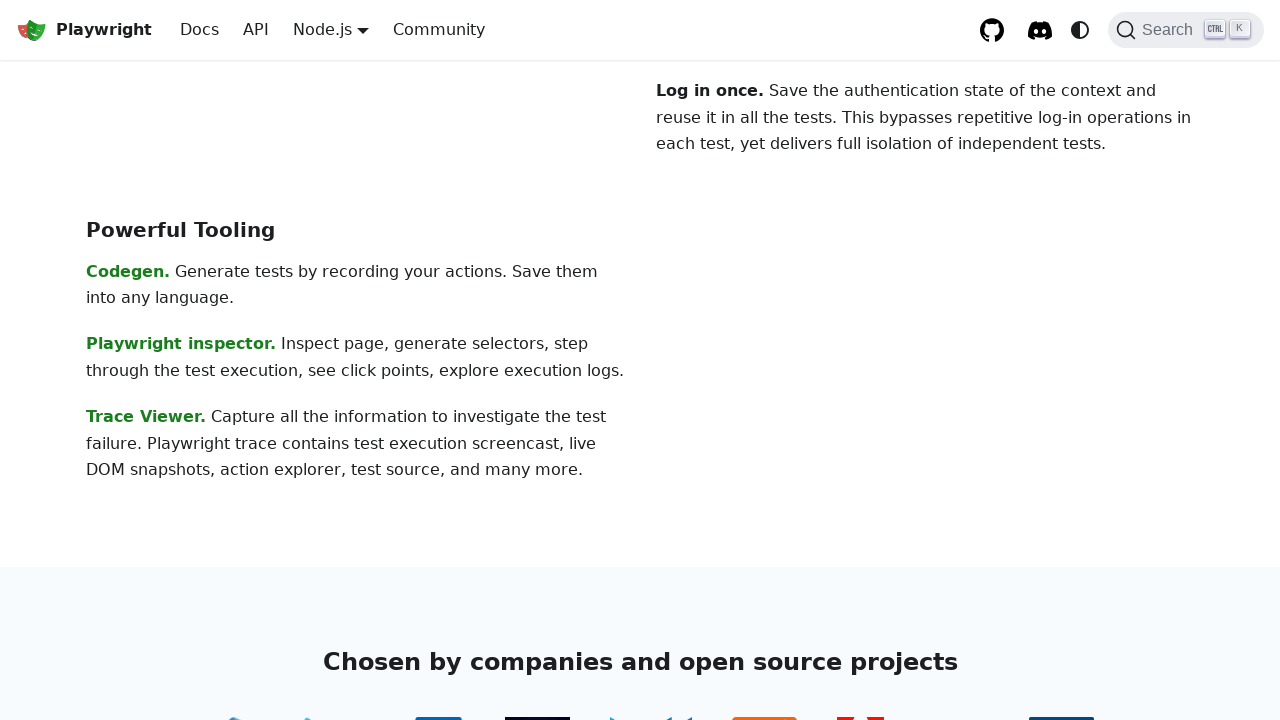

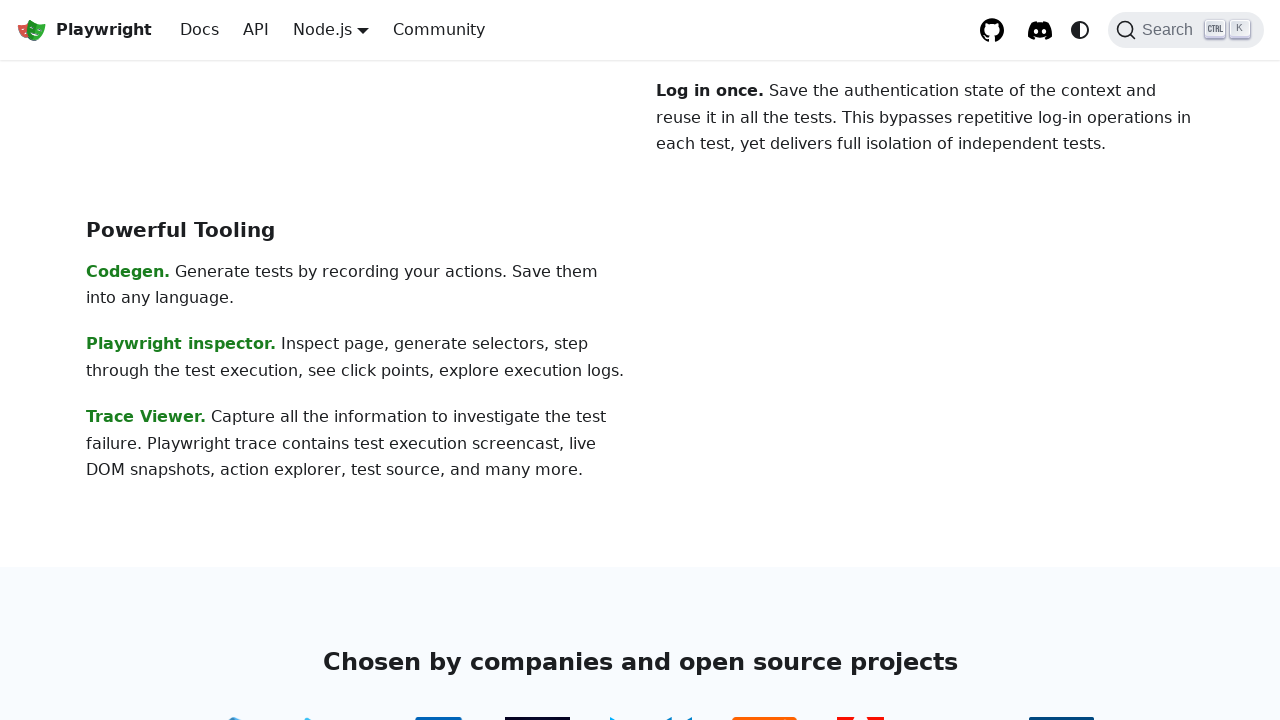